Navigates to a window handles practice page, scrolls to a button element, and clicks it to open new tabs

Starting URL: https://www.hyrtutorials.com/p/window-handles-practice.html

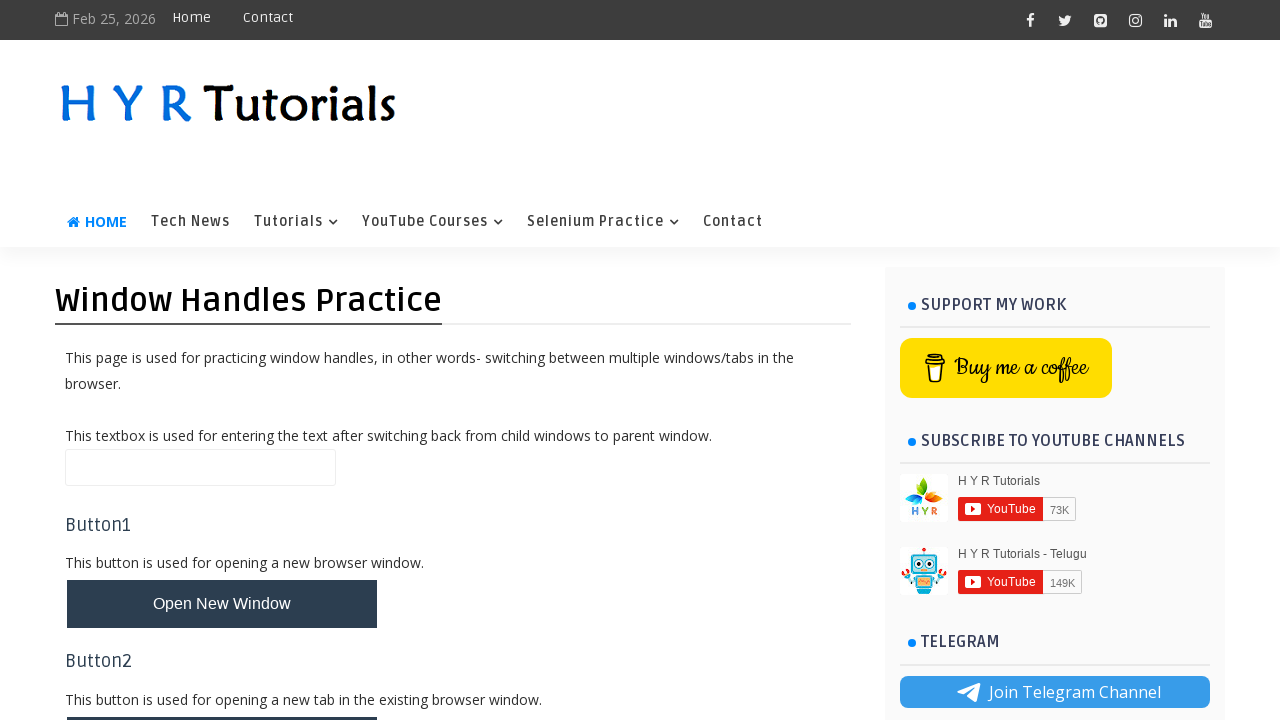

Scrolled to the new tabs button (#newTabsBtn) element
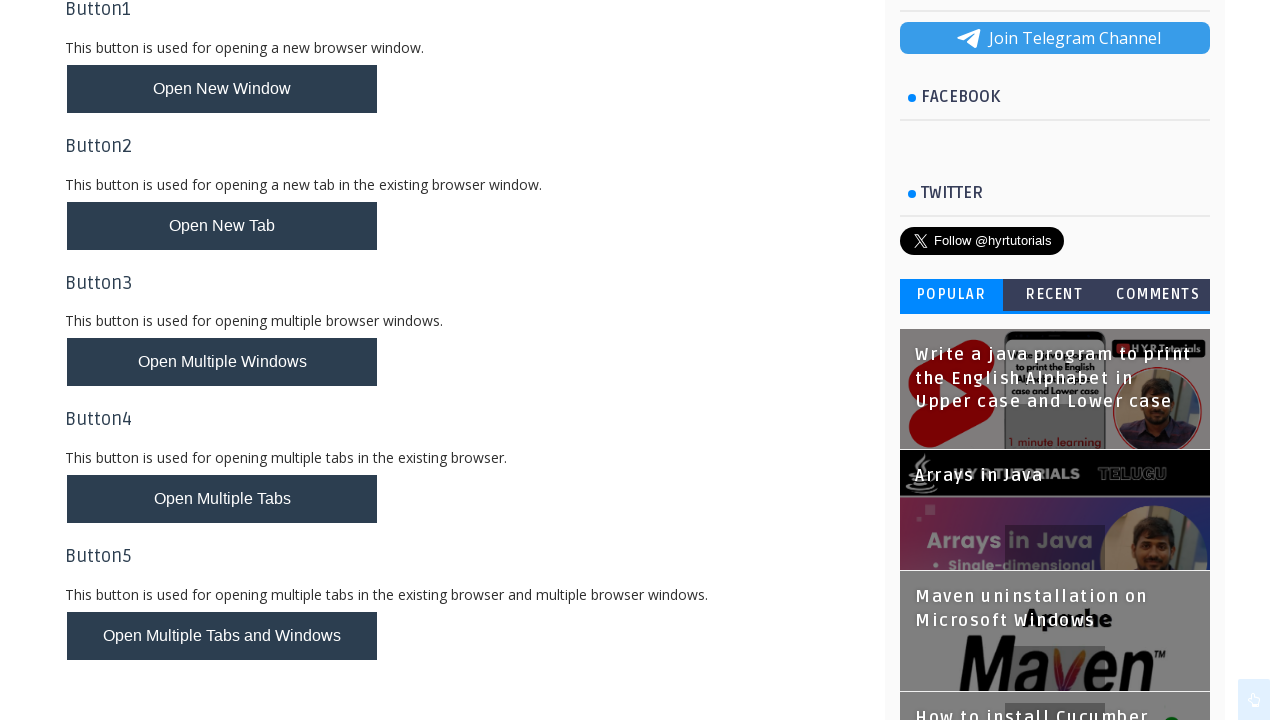

New tabs button is now visible on the page
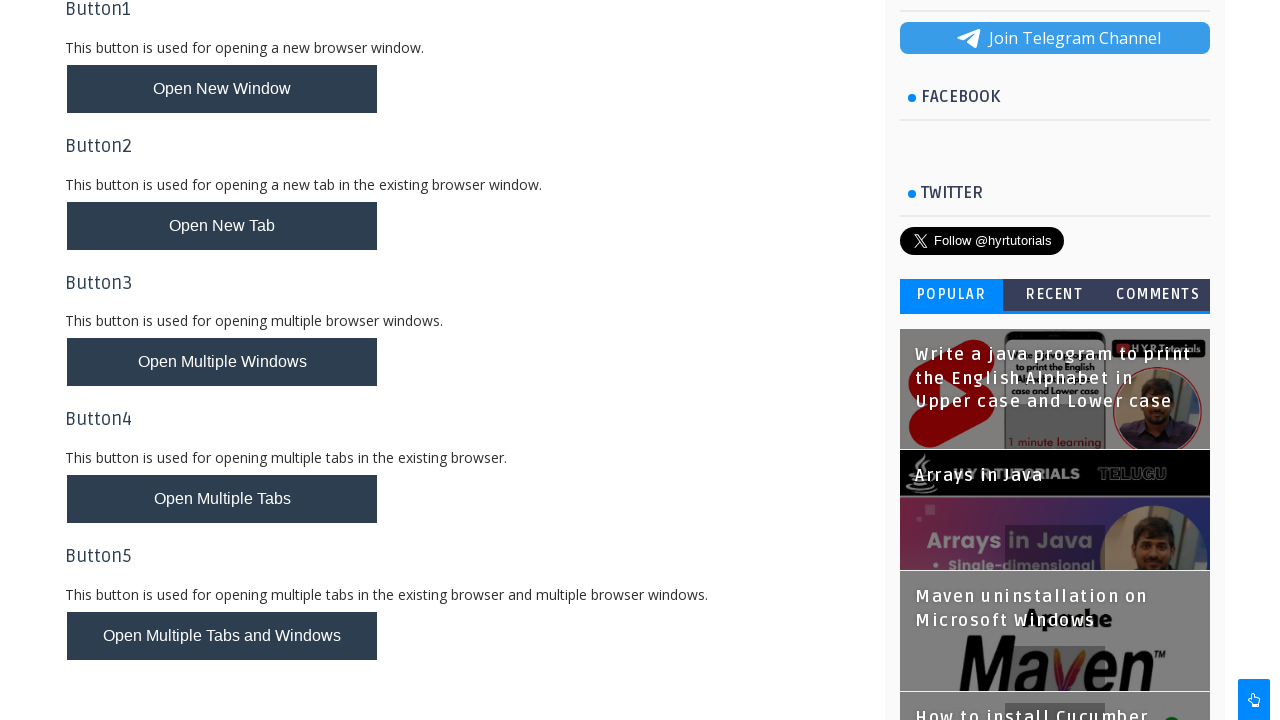

Clicked the new tabs button to open new tabs at (222, 499) on #newTabsBtn
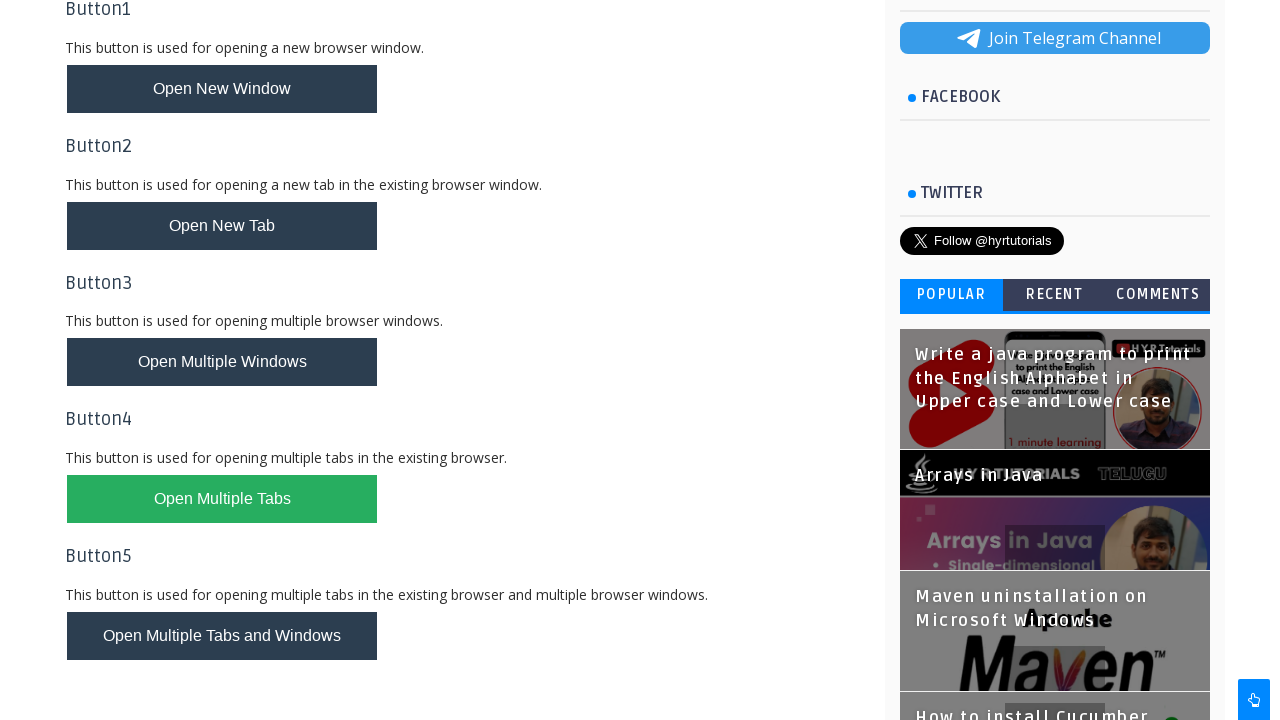

Waited 1200ms for new tabs to fully open
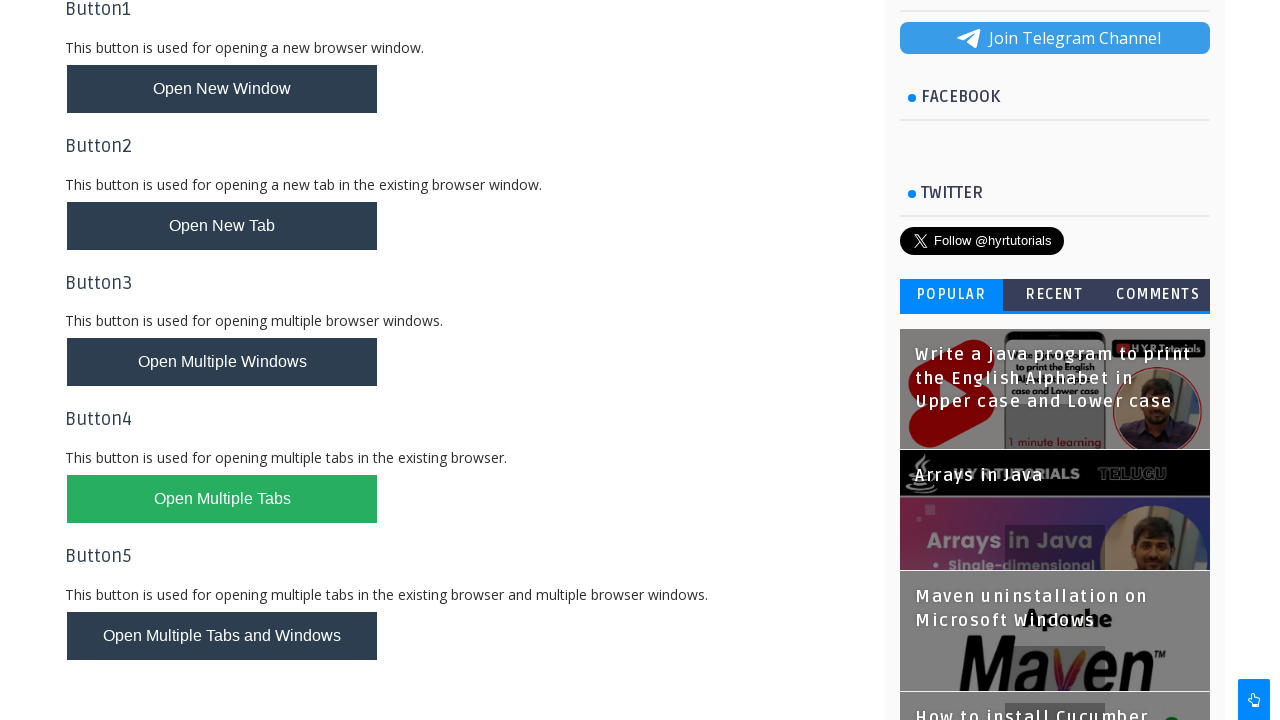

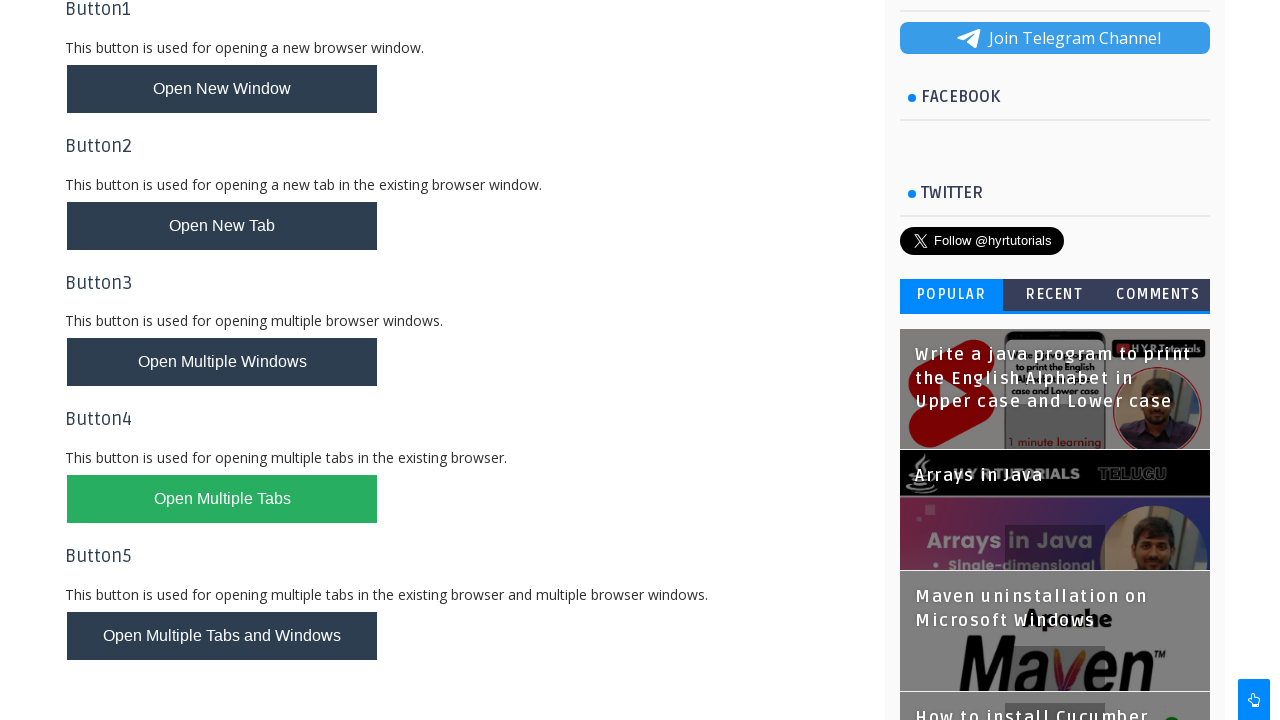